Tests table interaction by navigating to a tables page, examining table structure (columns and rows), reading cell values, clicking a column header to sort the table, and verifying the cell value changes after sorting.

Starting URL: https://training-support.net/webelements/tables

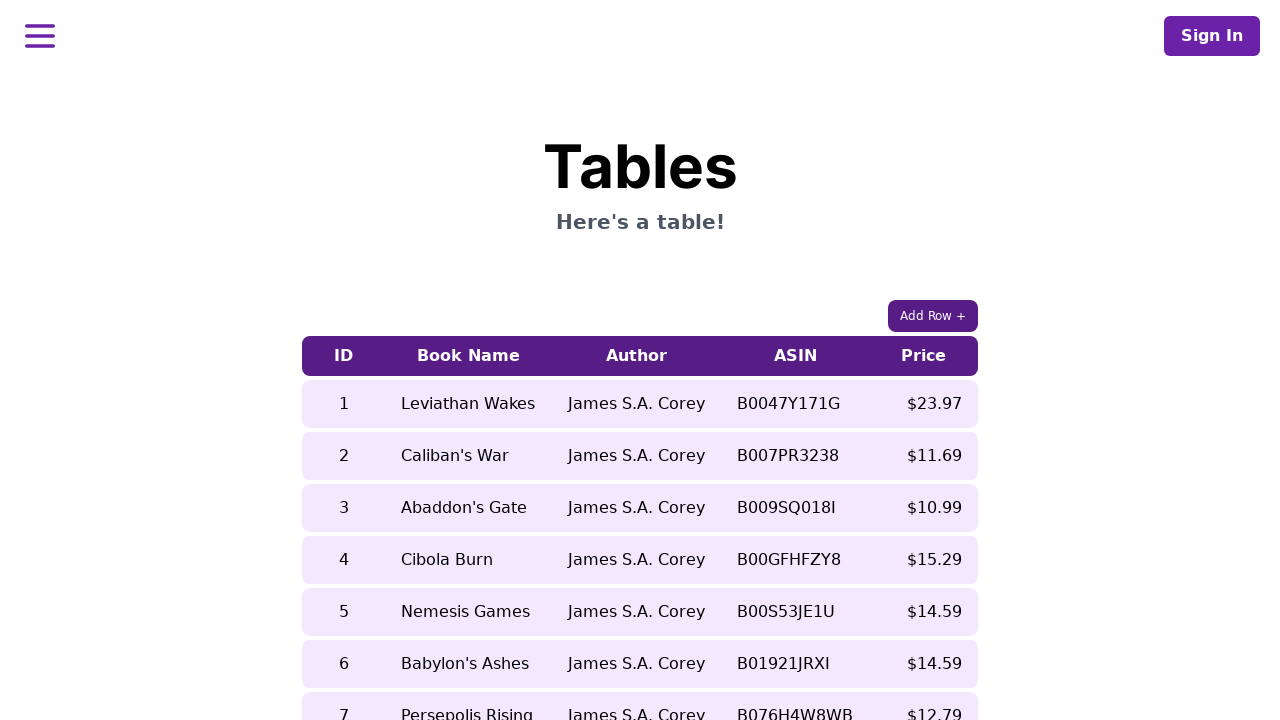

Waited for table element to load
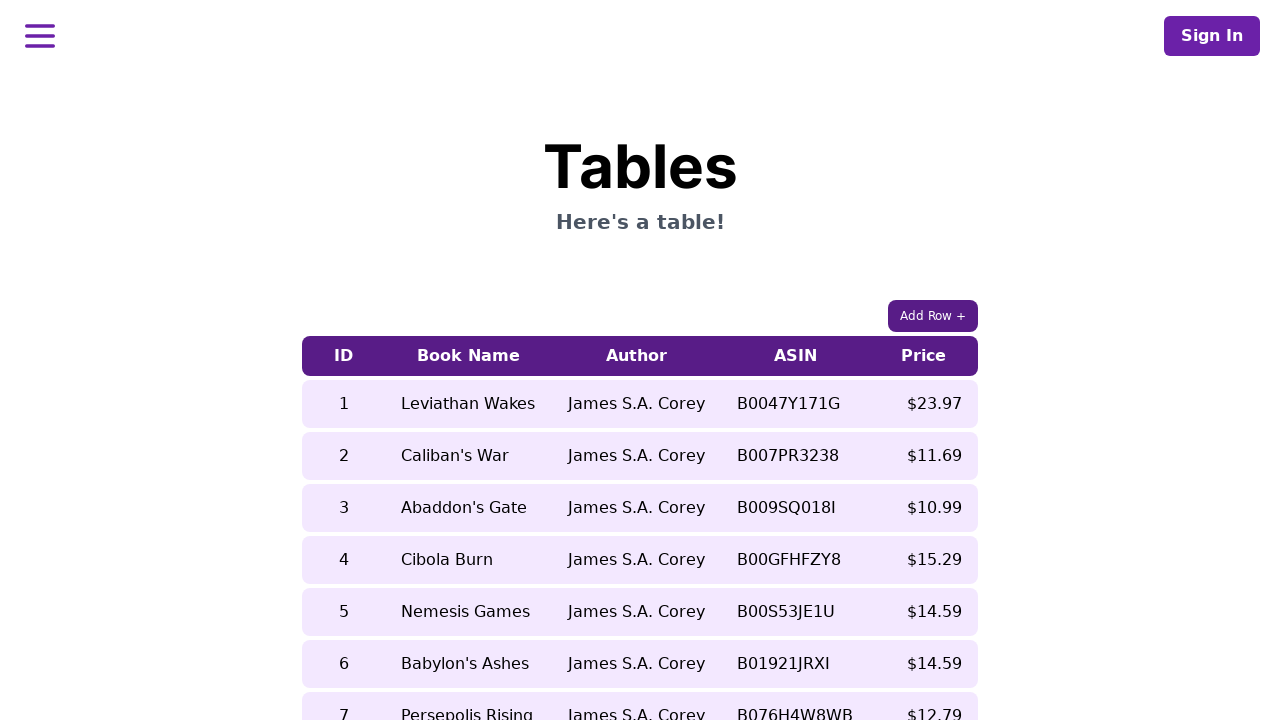

Located target cell (row 5, column 2) before sorting
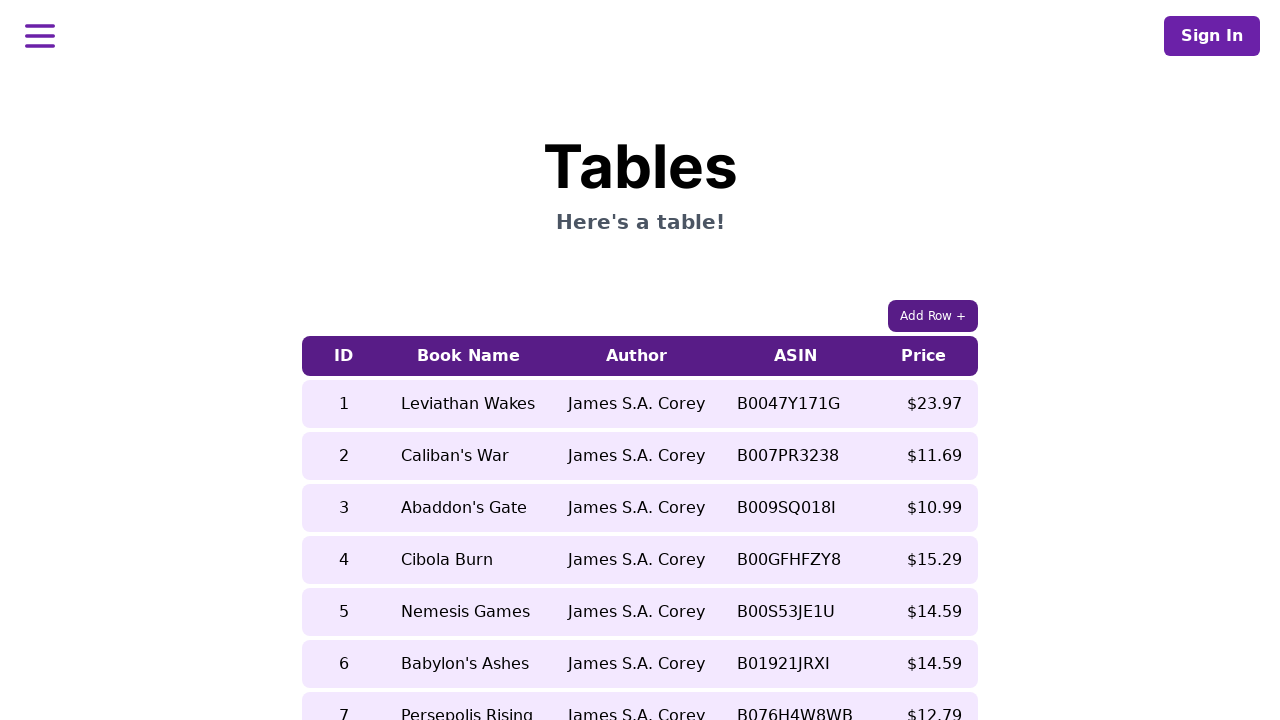

Cell became visible and ready
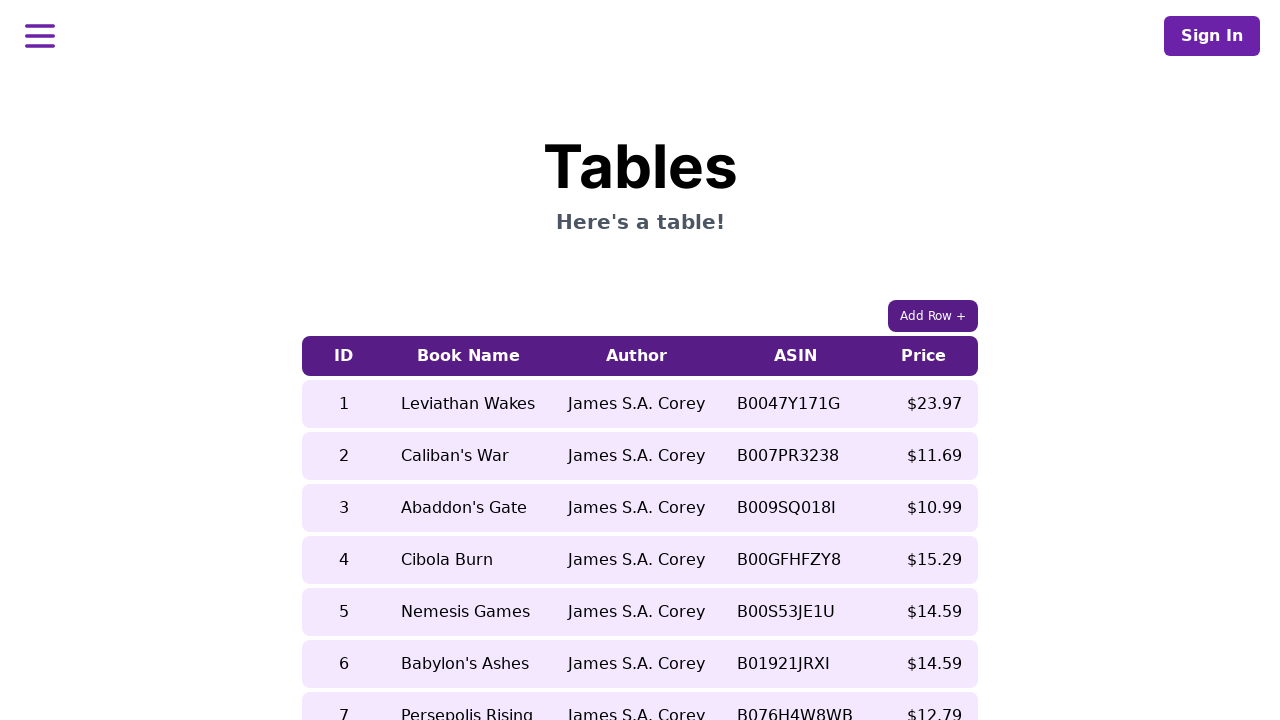

Clicked 5th column header to sort the table at (924, 356) on xpath=//table[contains(@class, 'table-auto')]/thead/tr/th[5]
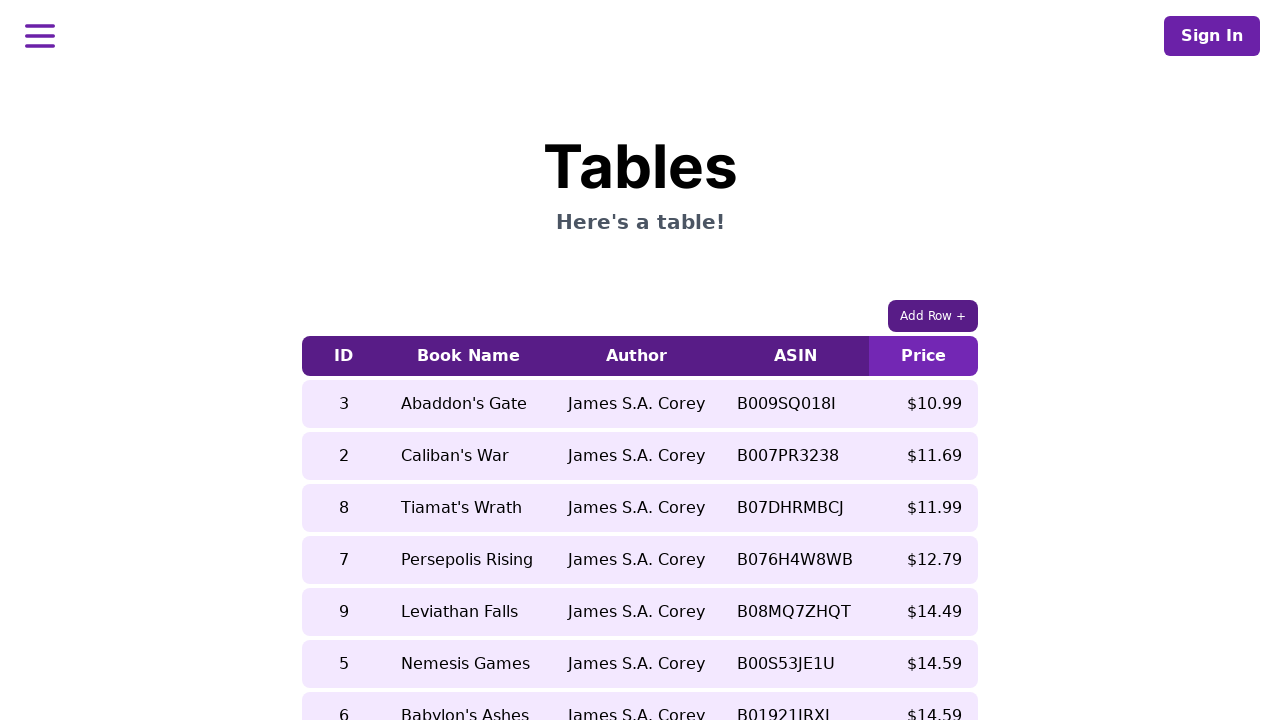

Waited 500ms for table to update after sorting
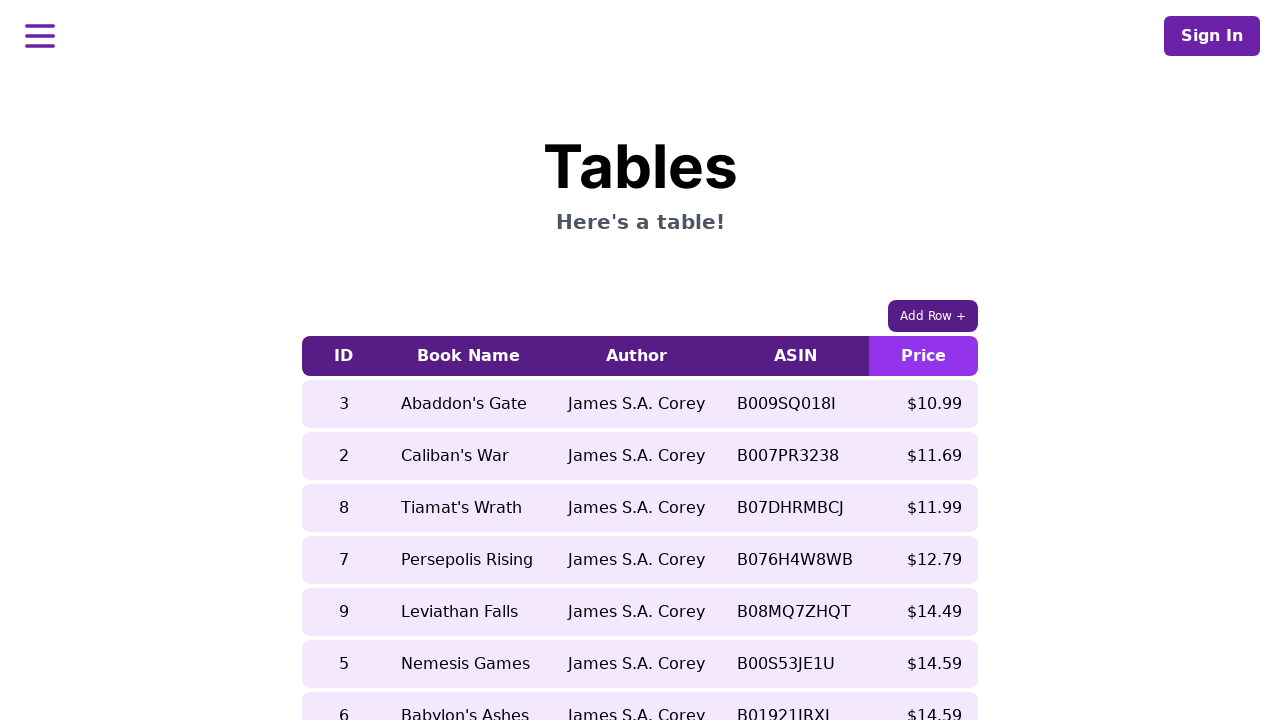

Verified target cell (row 5, column 2) is still visible after sorting
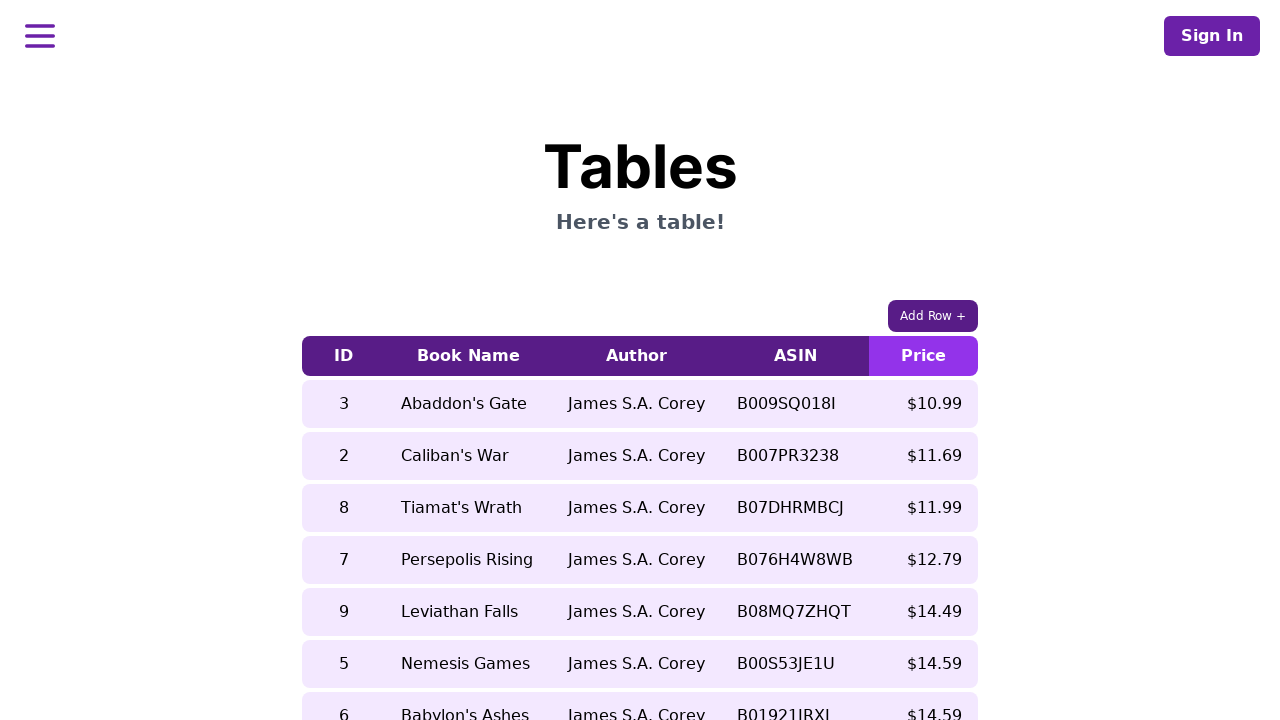

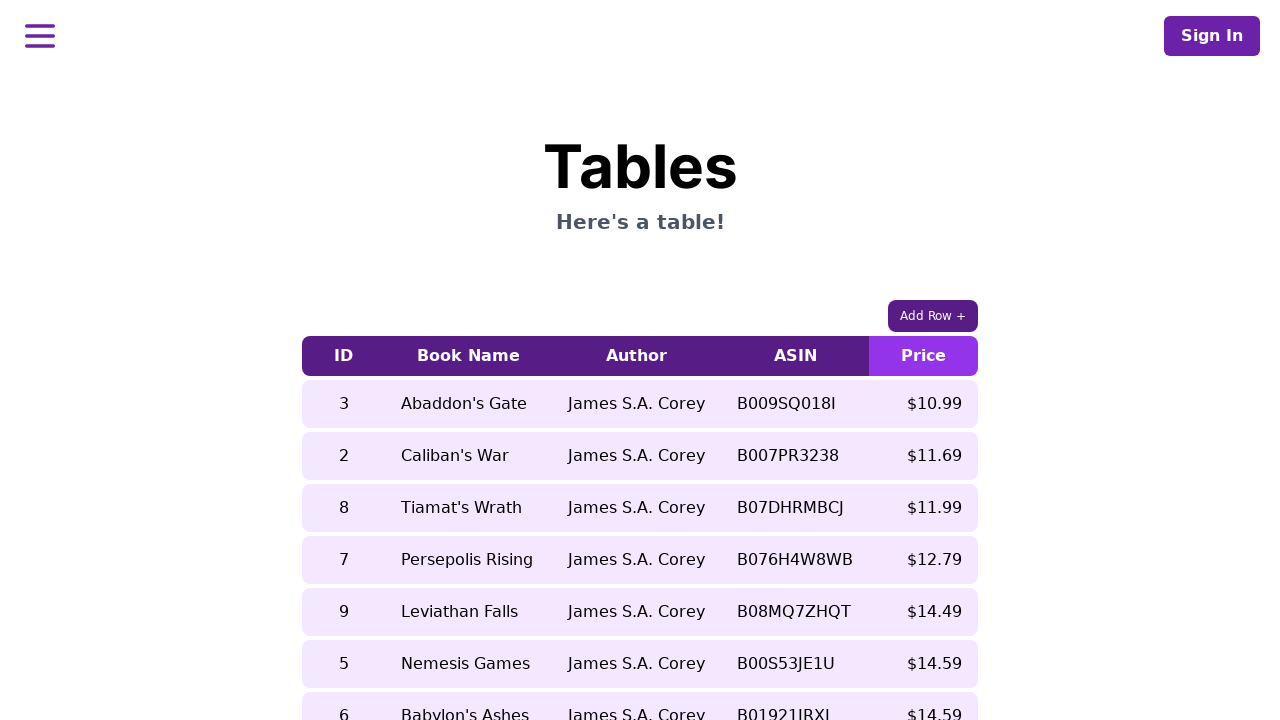